Tests right-click context menu functionality by right-clicking on a button, selecting the quit option from the context menu, and handling the resulting alert dialog

Starting URL: https://swisnl.github.io/jQuery-contextMenu/demo.html

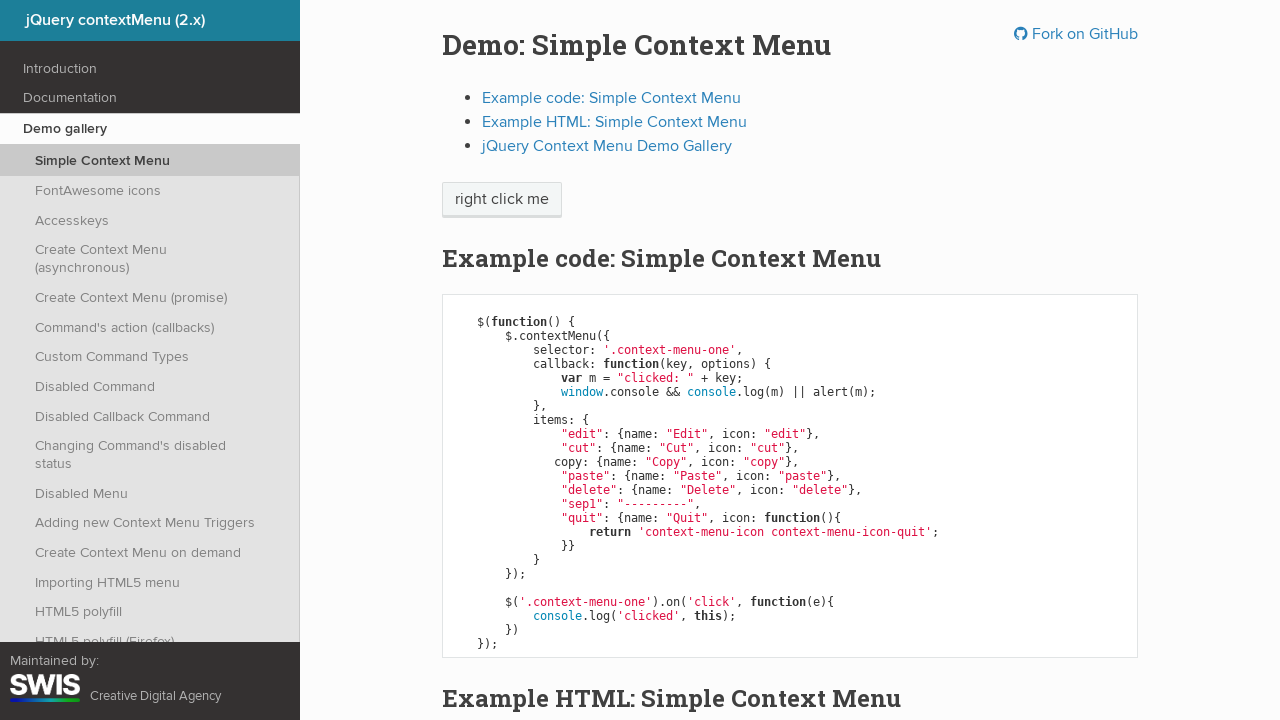

Located the 'right click me' button
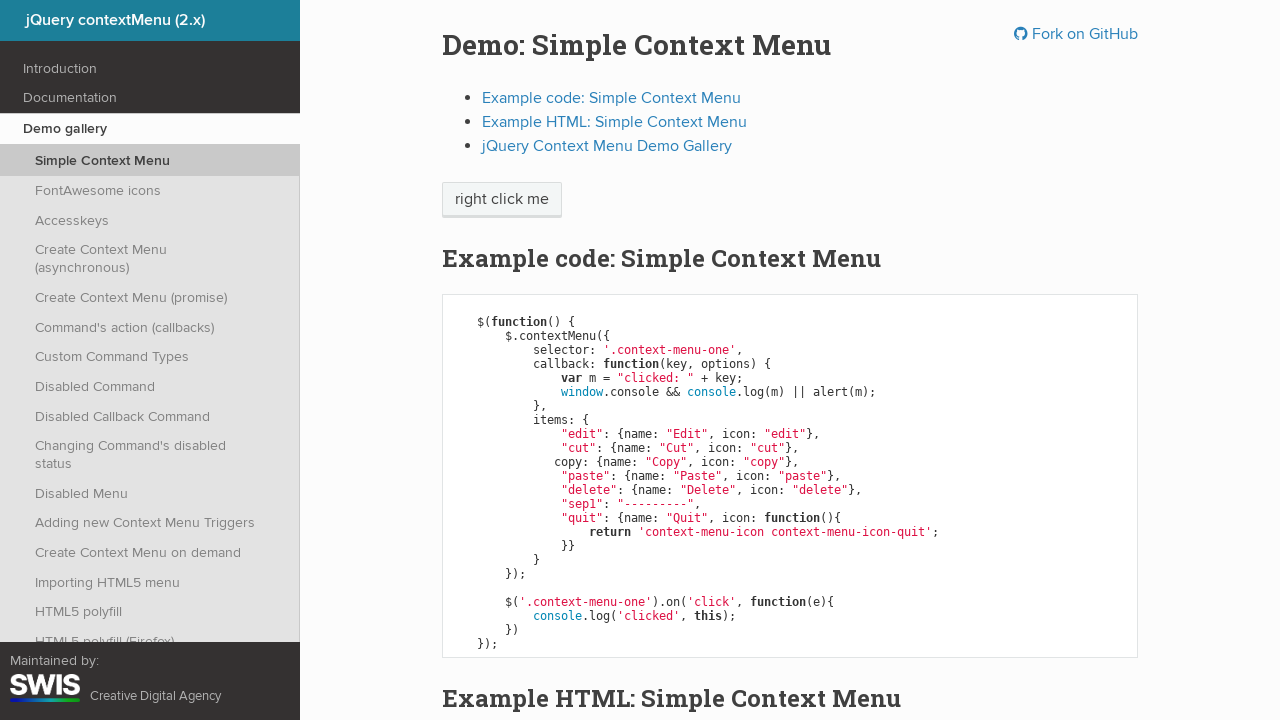

Right-clicked on the button to open context menu at (502, 200) on xpath=//span[contains(text(),'right click me')]
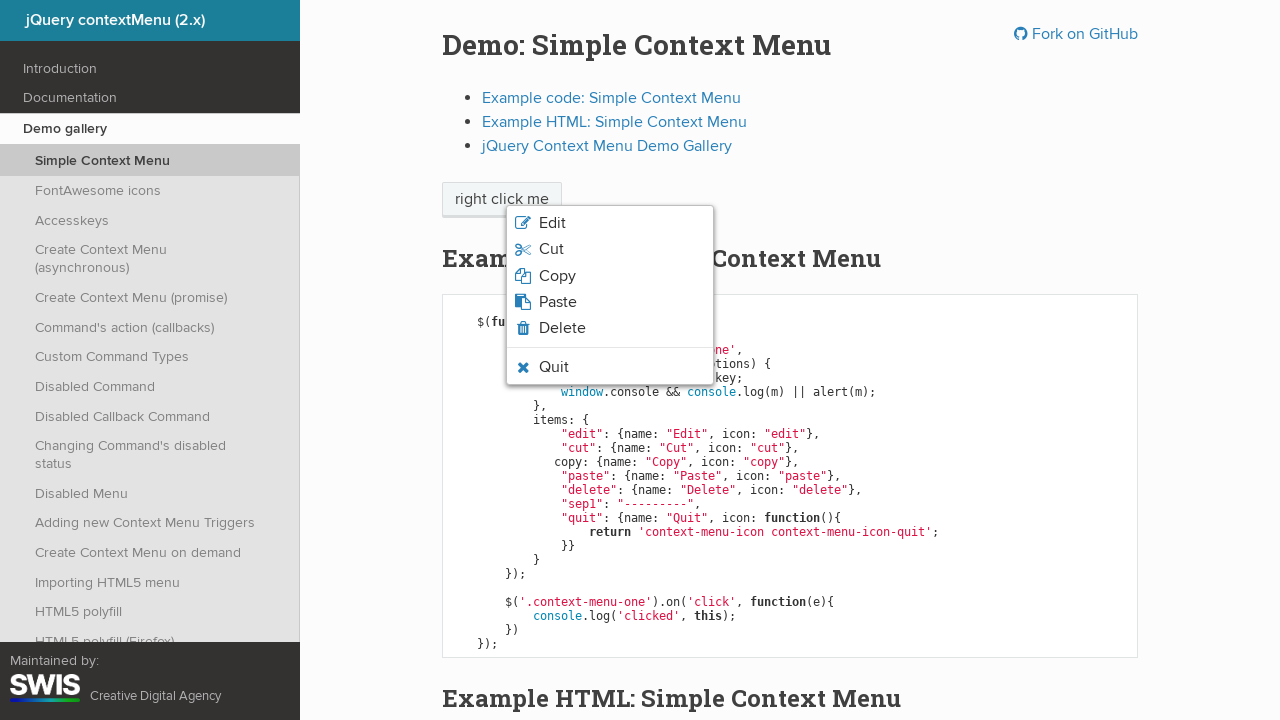

Clicked 'Quit' option from context menu at (610, 367) on xpath=/html[1]/body[1]/ul[1]/li[7]
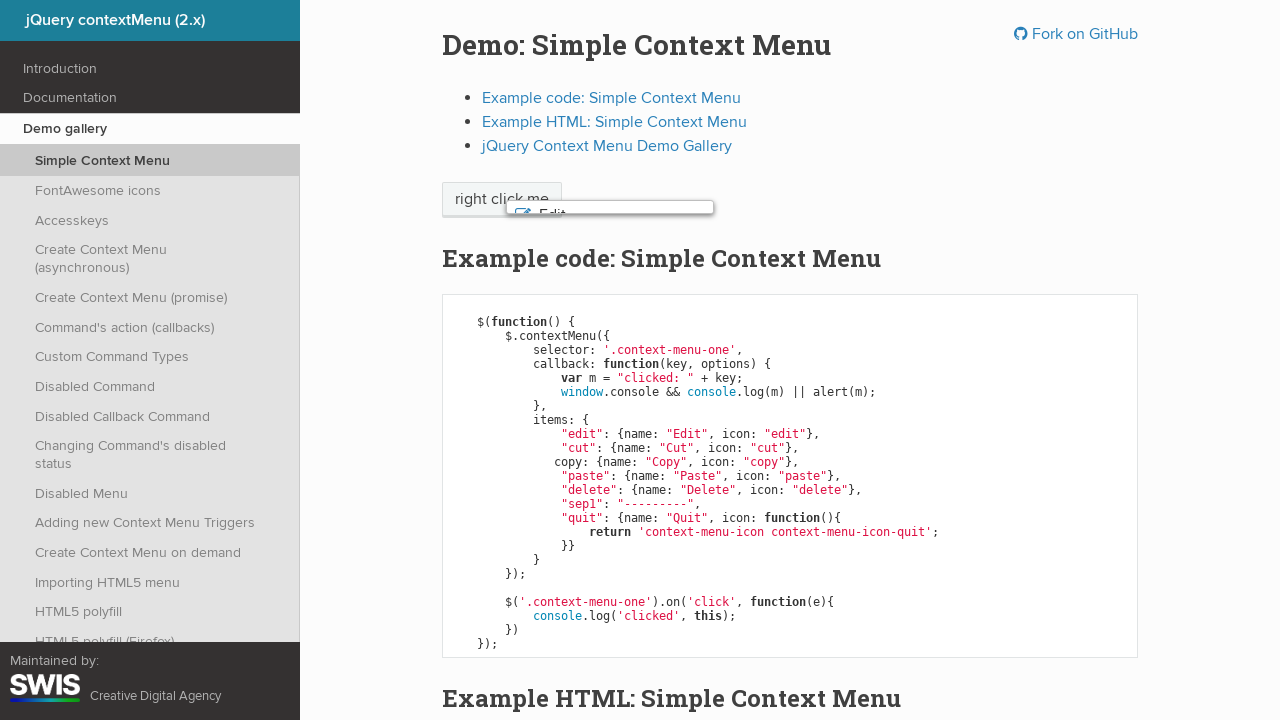

Set up alert dialog handler to accept dialogs
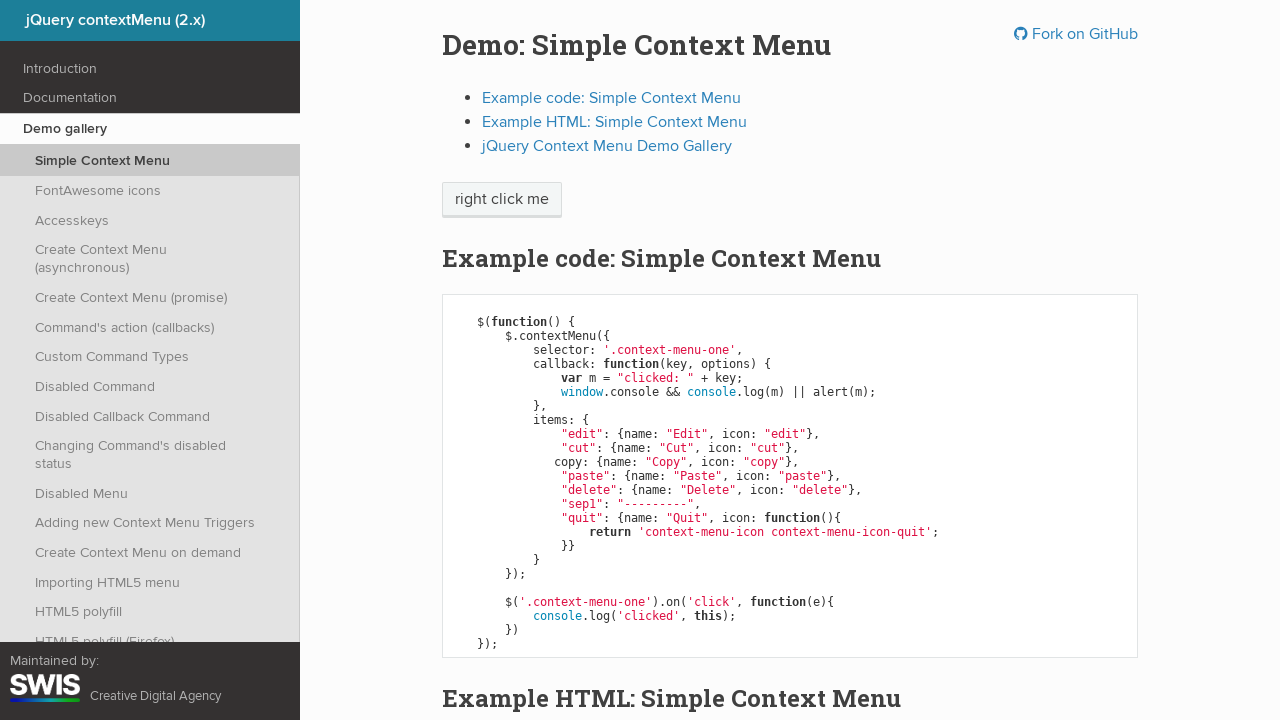

Waited for alert dialog to be processed
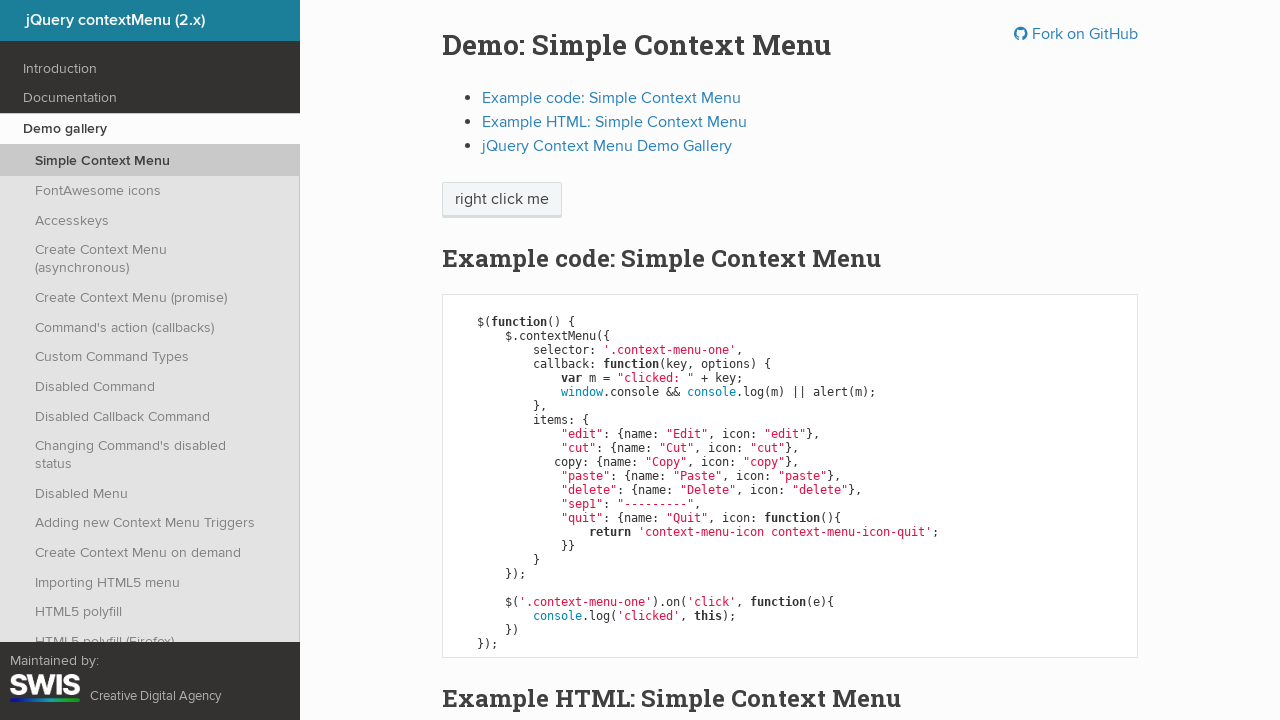

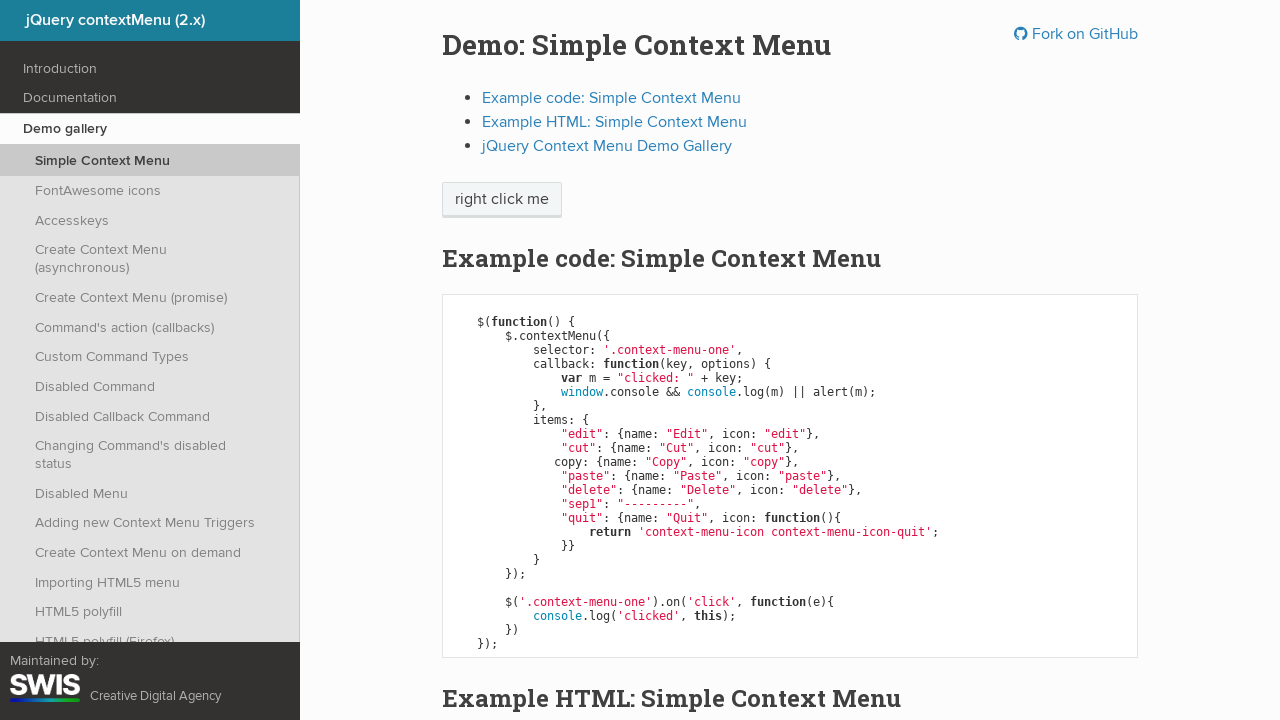